Tests XPath navigation using sibling and parent axes to locate buttons in the header section of an automation practice page

Starting URL: https://rahulshettyacademy.com/AutomationPractice/

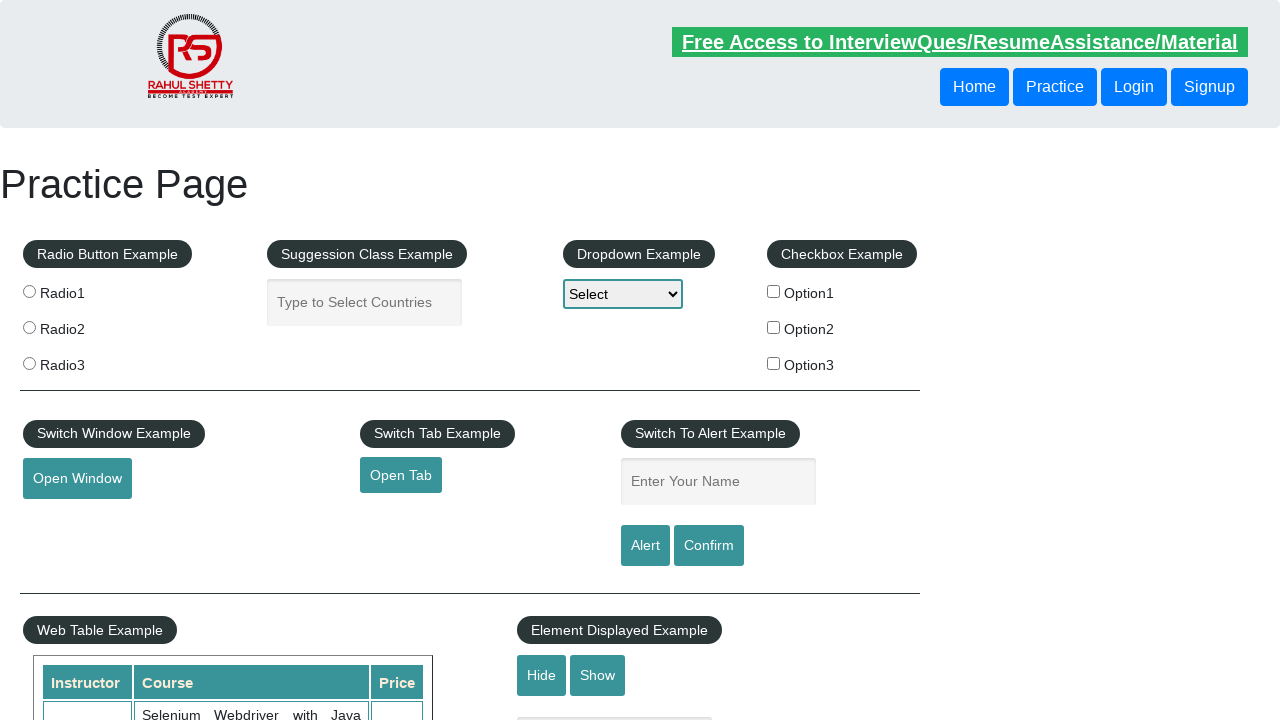

Waited for first header button to be visible
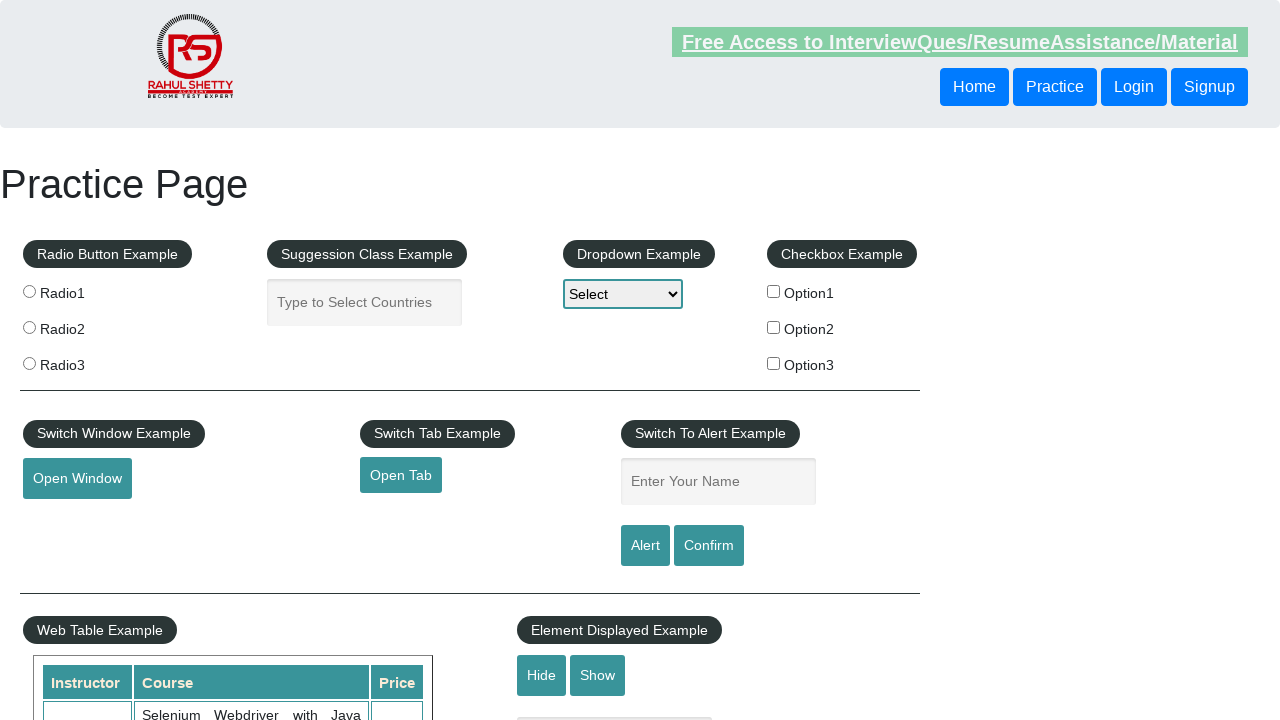

Located sibling button using XPath following-sibling axis
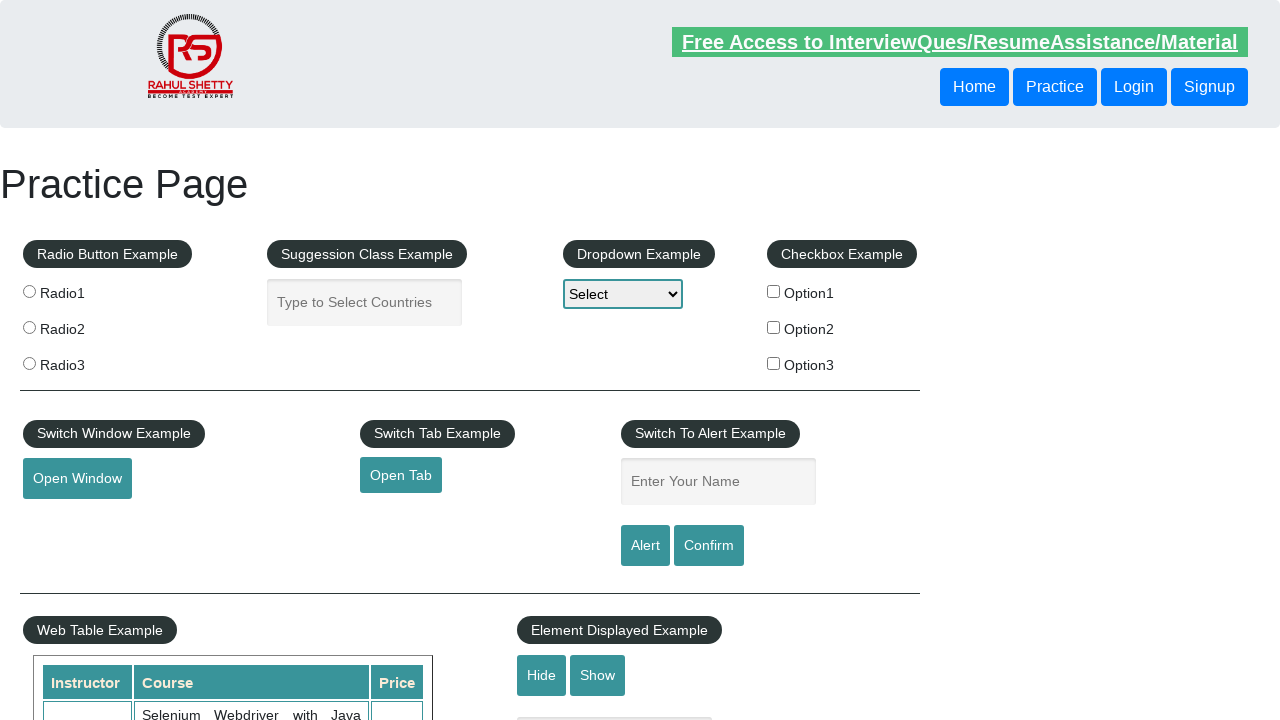

Verified sibling button is visible
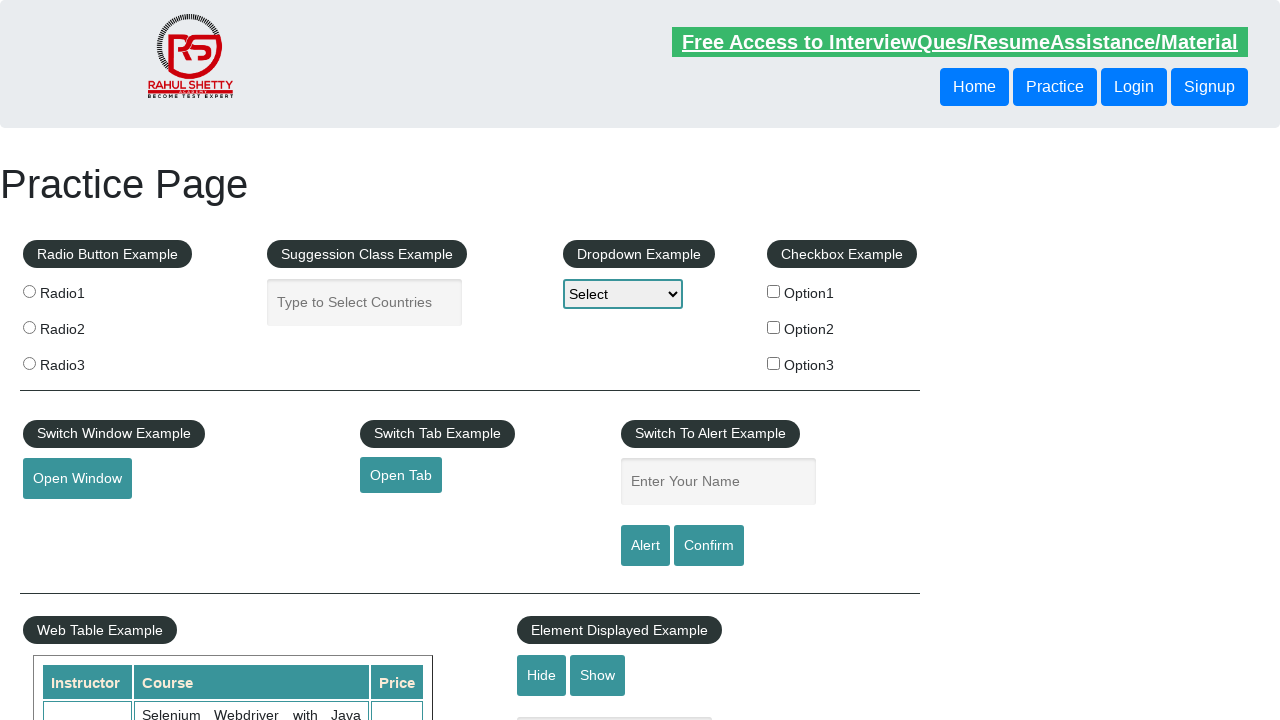

Located button using XPath parent axis navigation
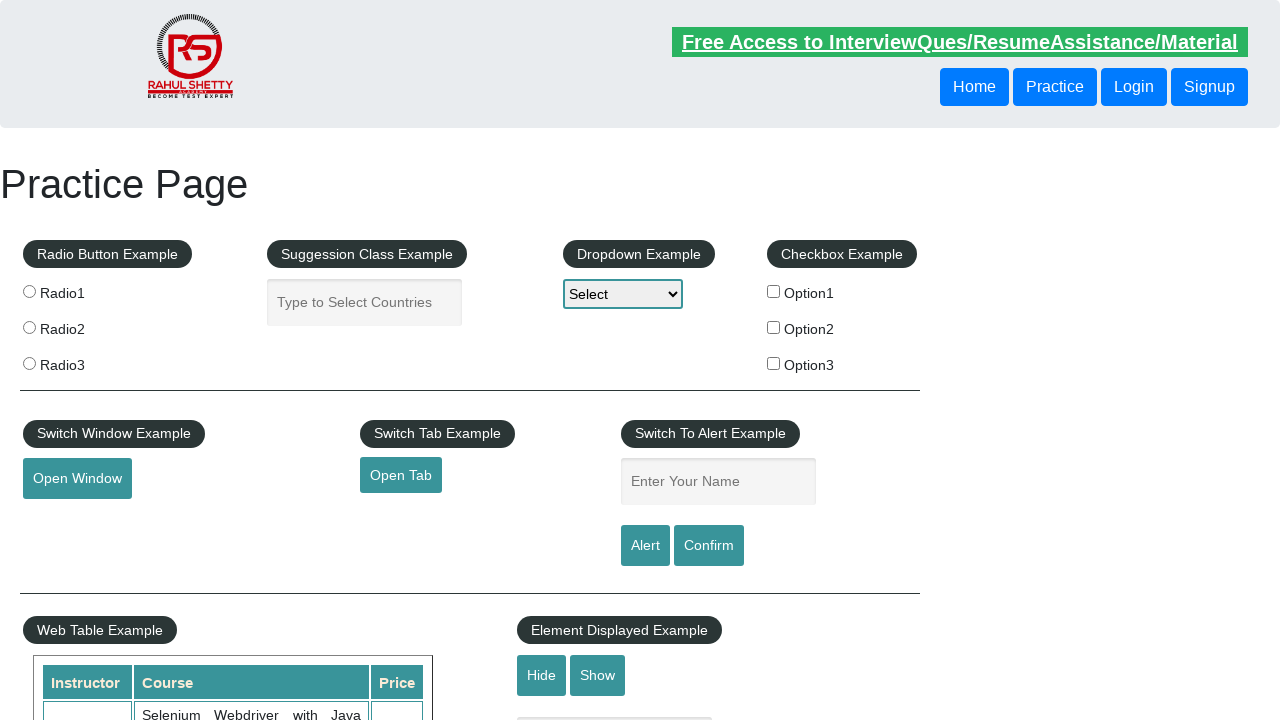

Verified parent axis button is visible
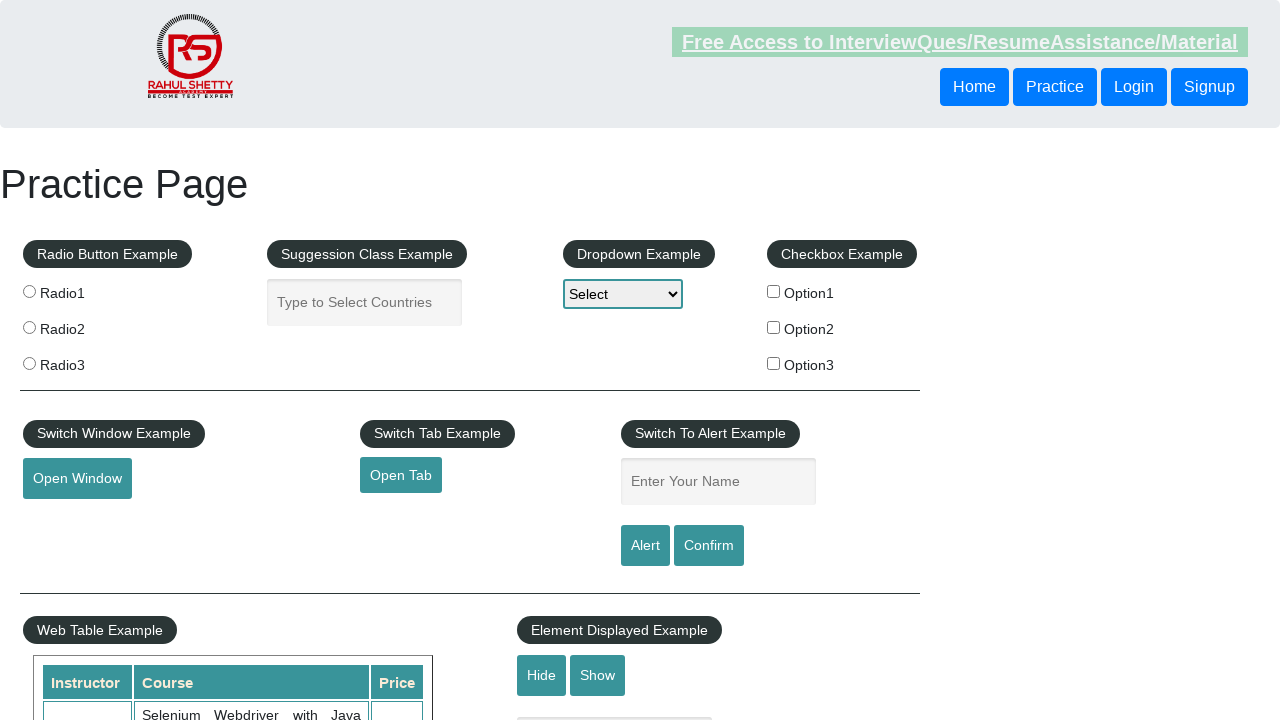

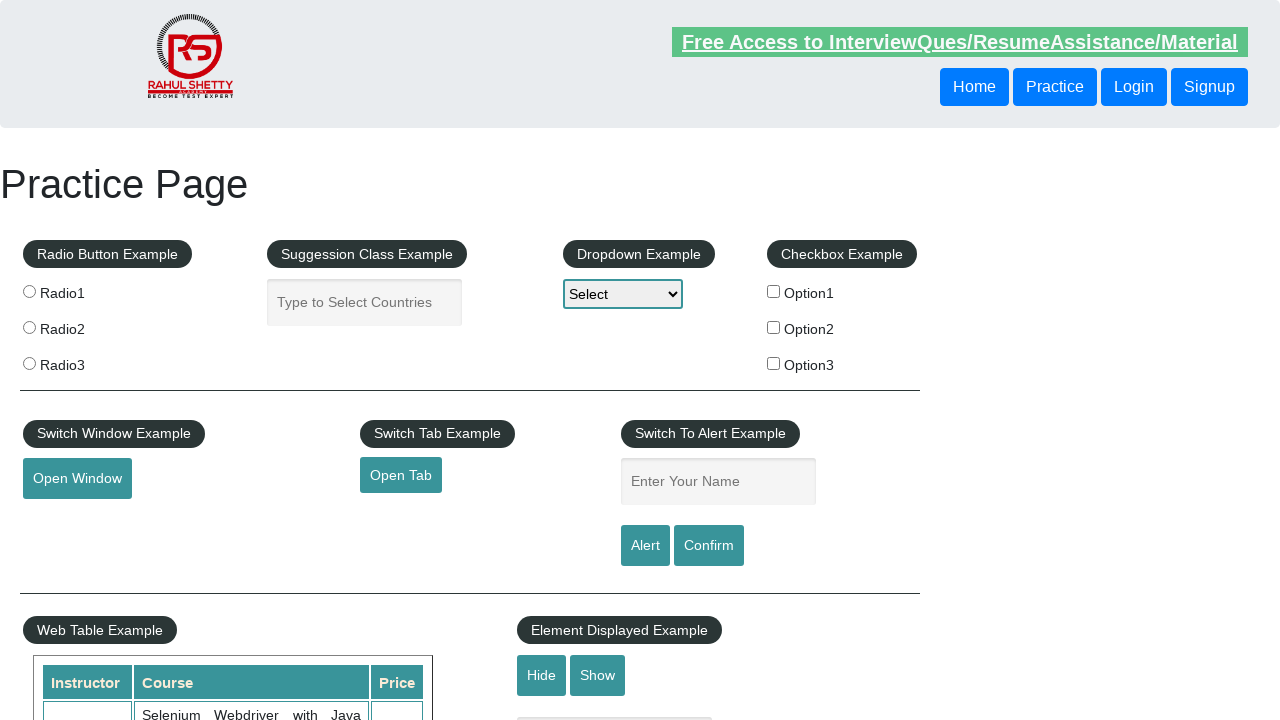